Tests the enable/disable functionality on a dropdown practice page by clicking a radio button (Round Trip option) and verifying that a related div element becomes enabled by checking its style attribute.

Starting URL: https://rahulshettyacademy.com/dropdownsPractise/

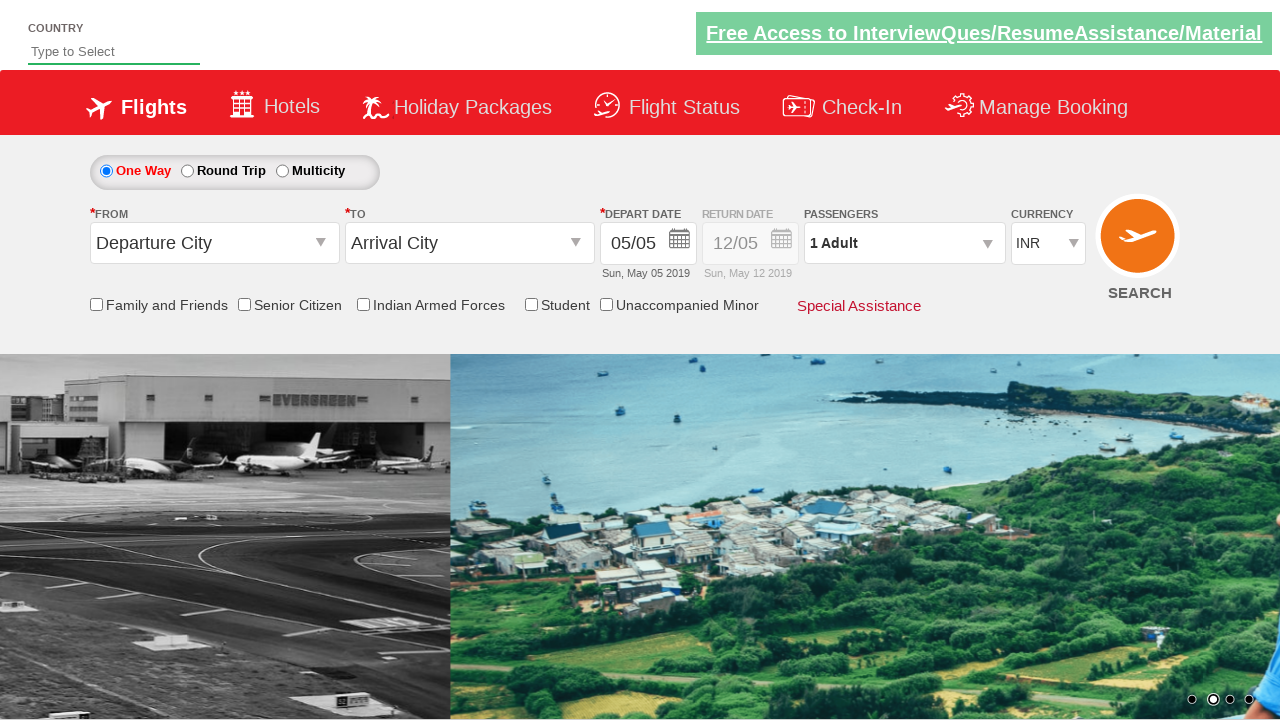

Clicked Round Trip radio button to enable related functionality at (187, 171) on #ctl00_mainContent_rbtnl_Trip_1
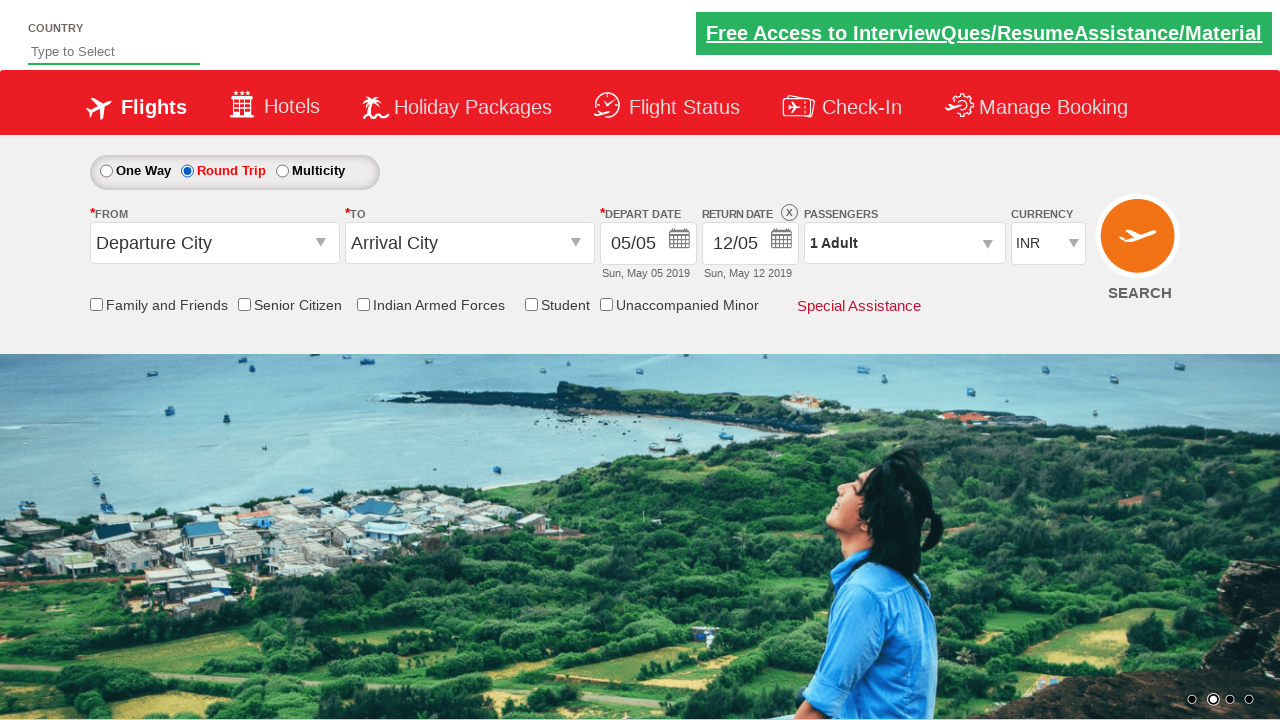

Waited for Div1 element to be present in the DOM
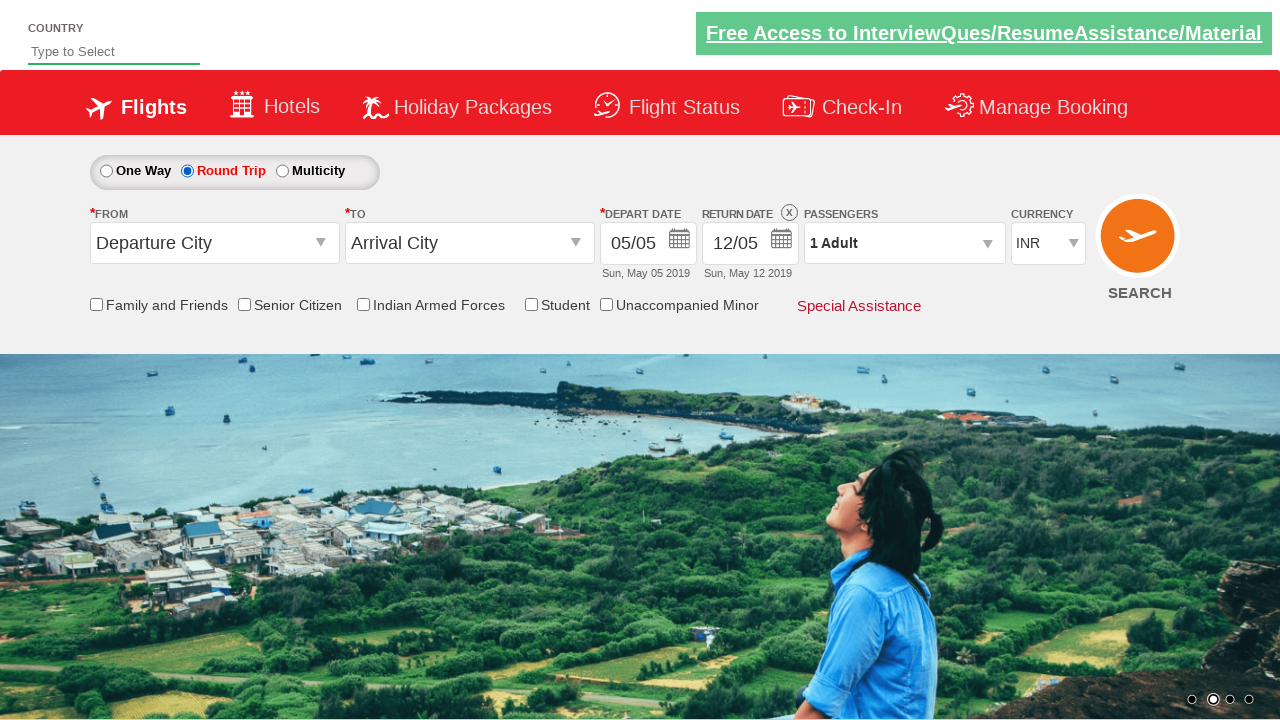

Retrieved style attribute from Div1: display: block; opacity: 1;
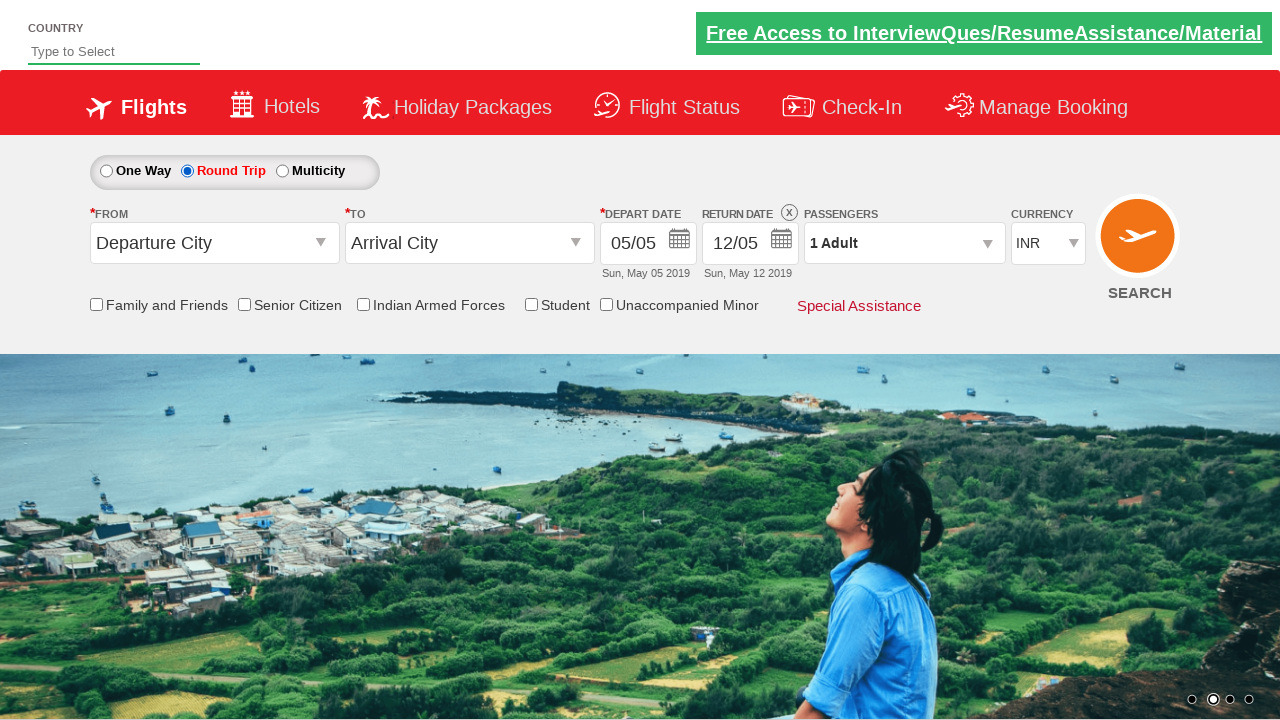

Verified that Div1 element is enabled with opacity: 1
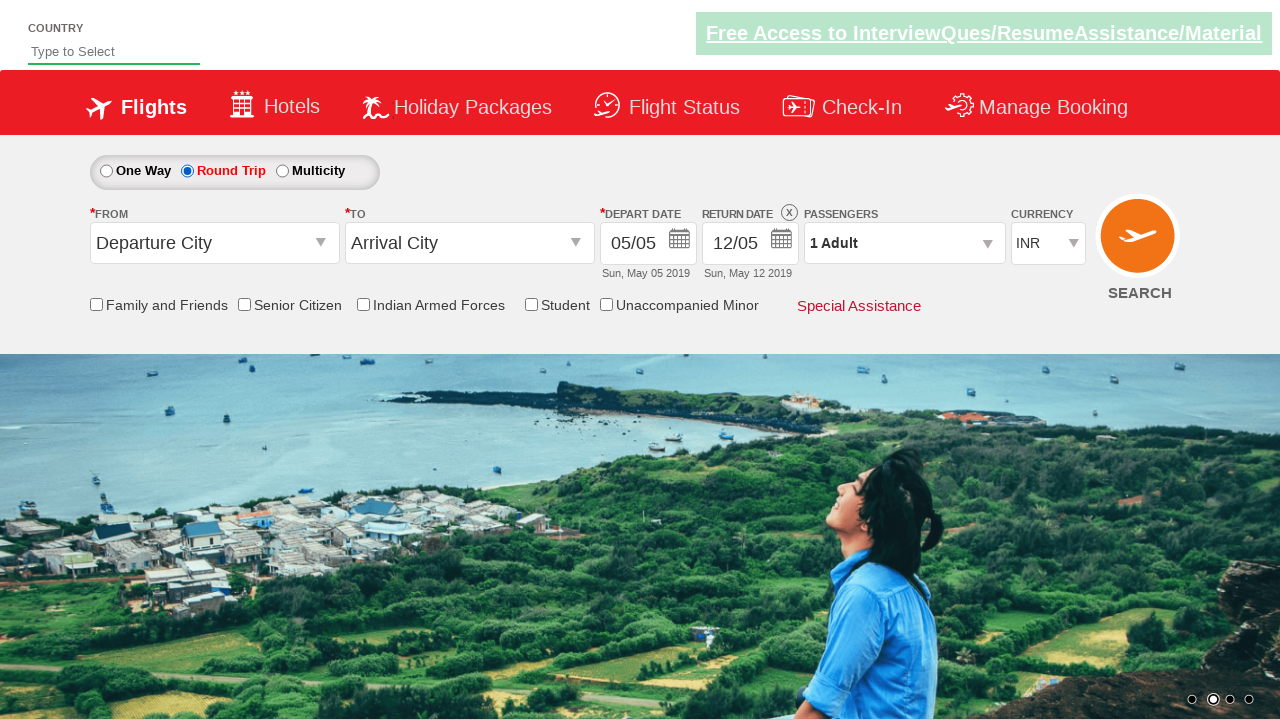

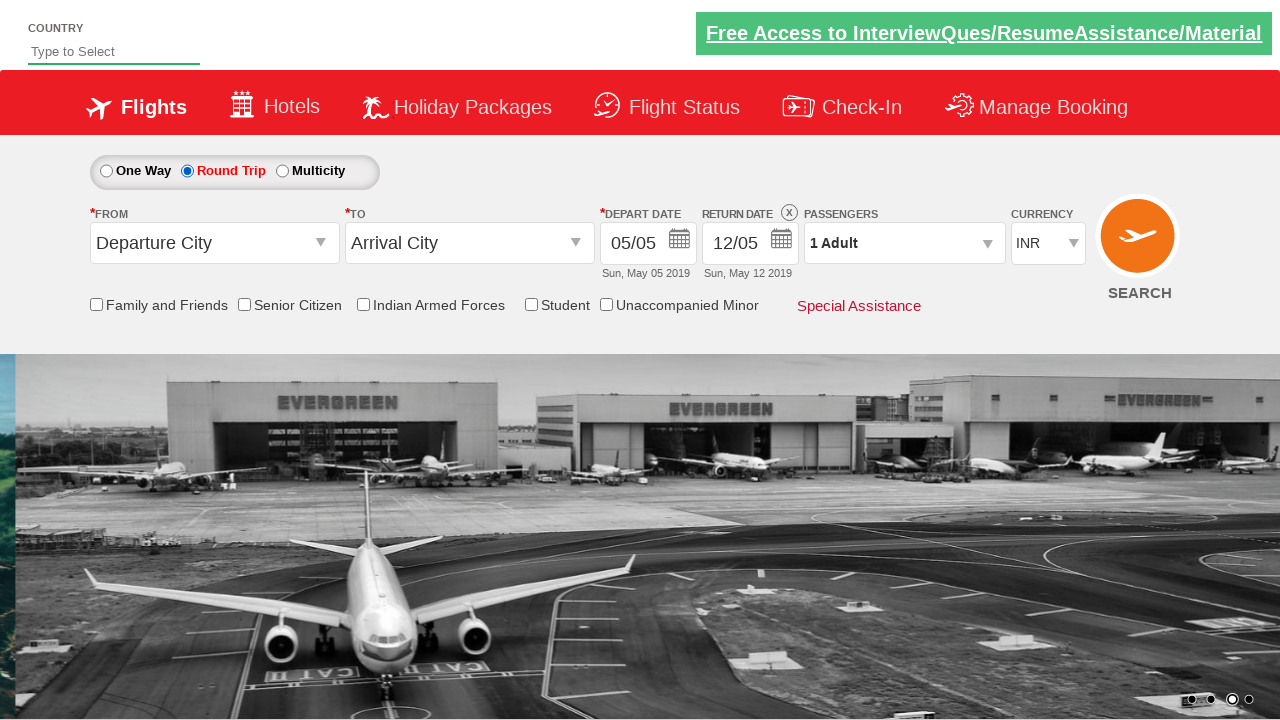